Tests the password reset functionality by clicking the forgot password button, entering an email, and submitting the reset form

Starting URL: https://dash.bling-center.com/platform/signIn.html

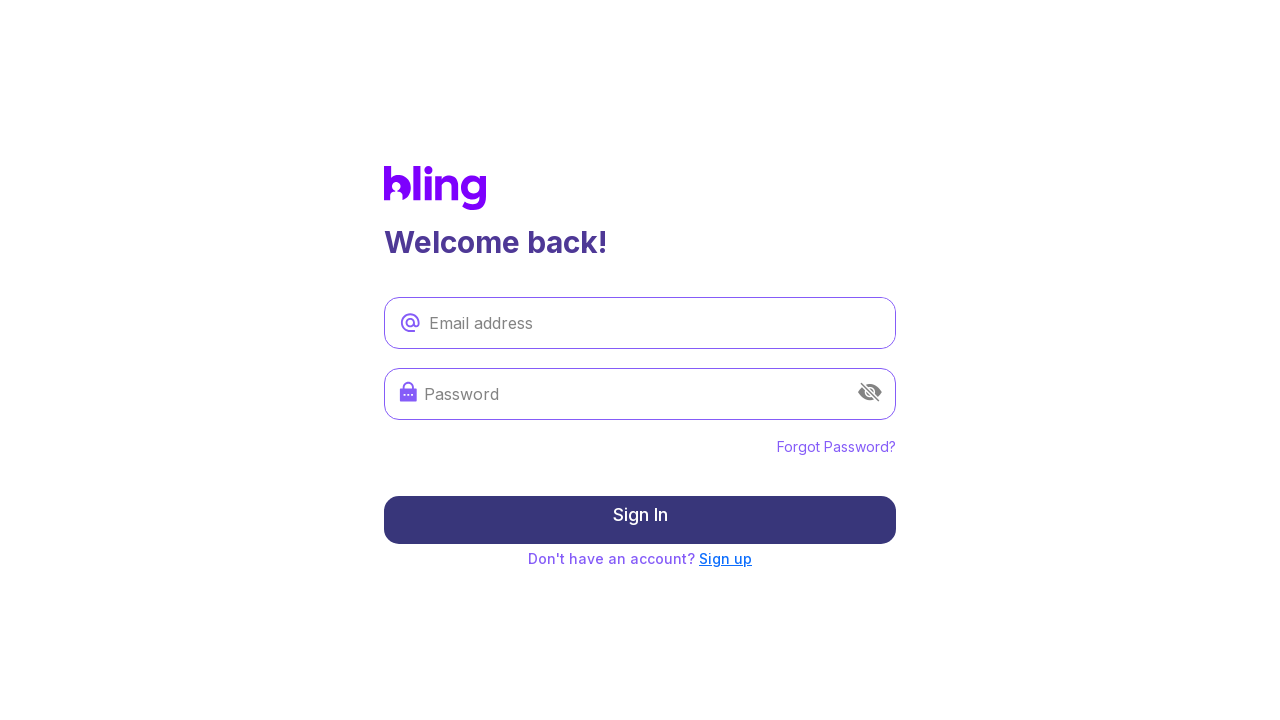

Clicked forgot password button at (836, 452) on button.forget-password-btn
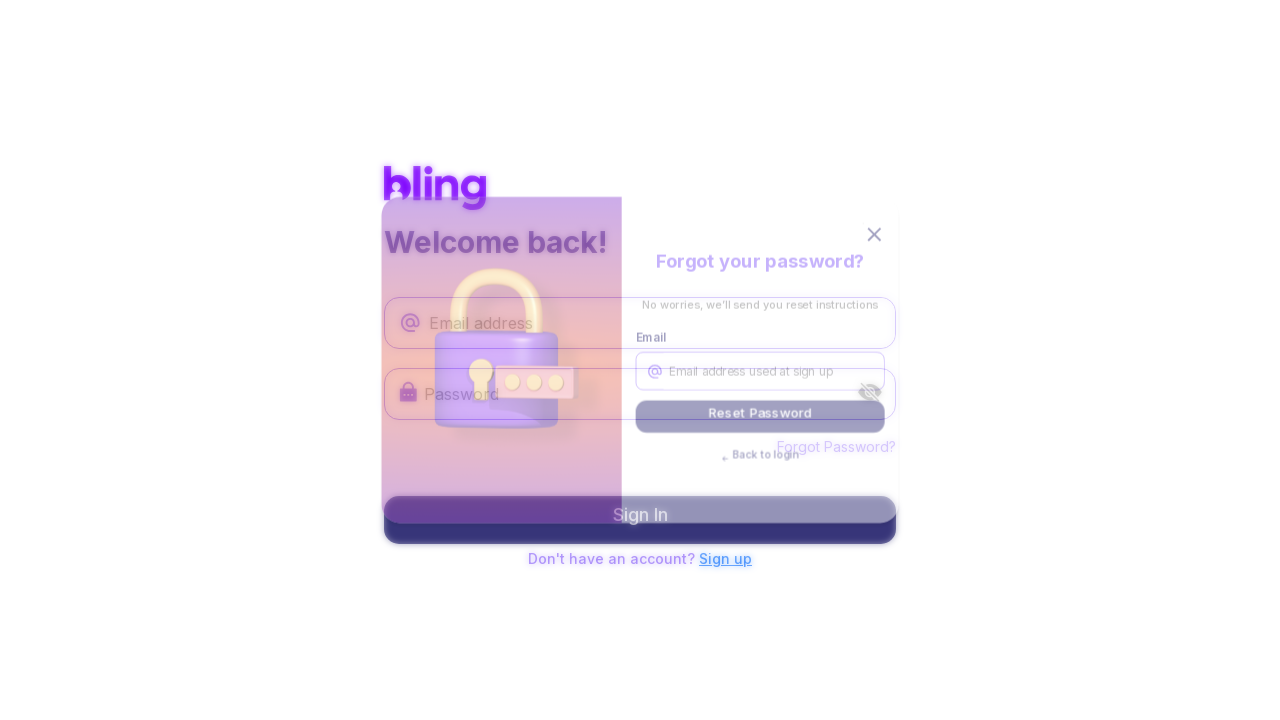

Entered email address 'testuser247@gmail.com' in password reset form on input#email1
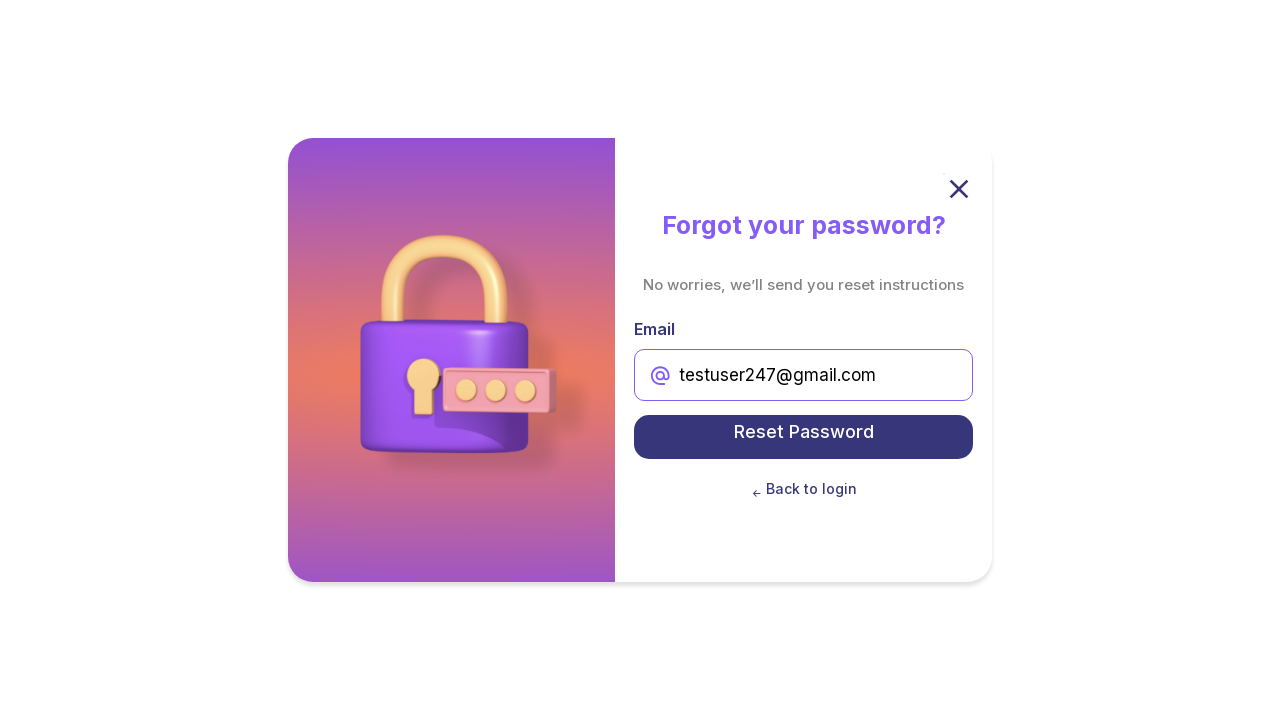

Clicked reset password button to submit the form at (804, 437) on button.reset-pwd.signIn-btn
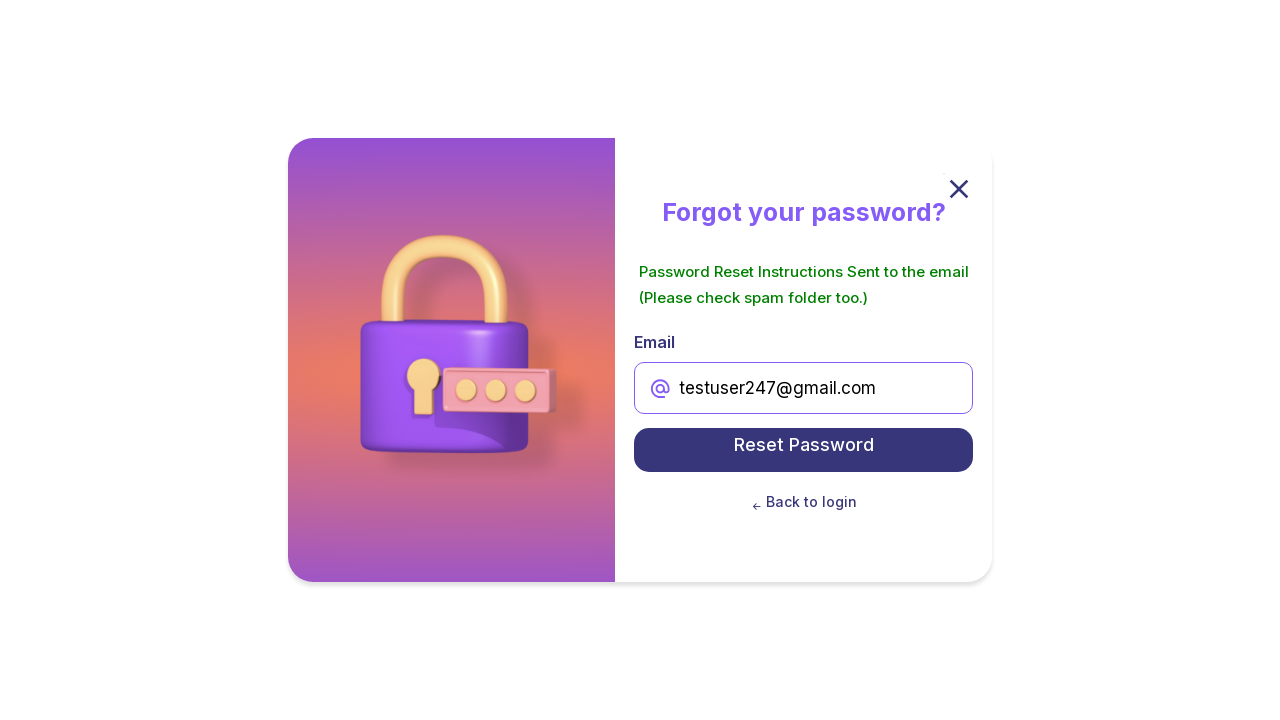

Password reset success message appeared
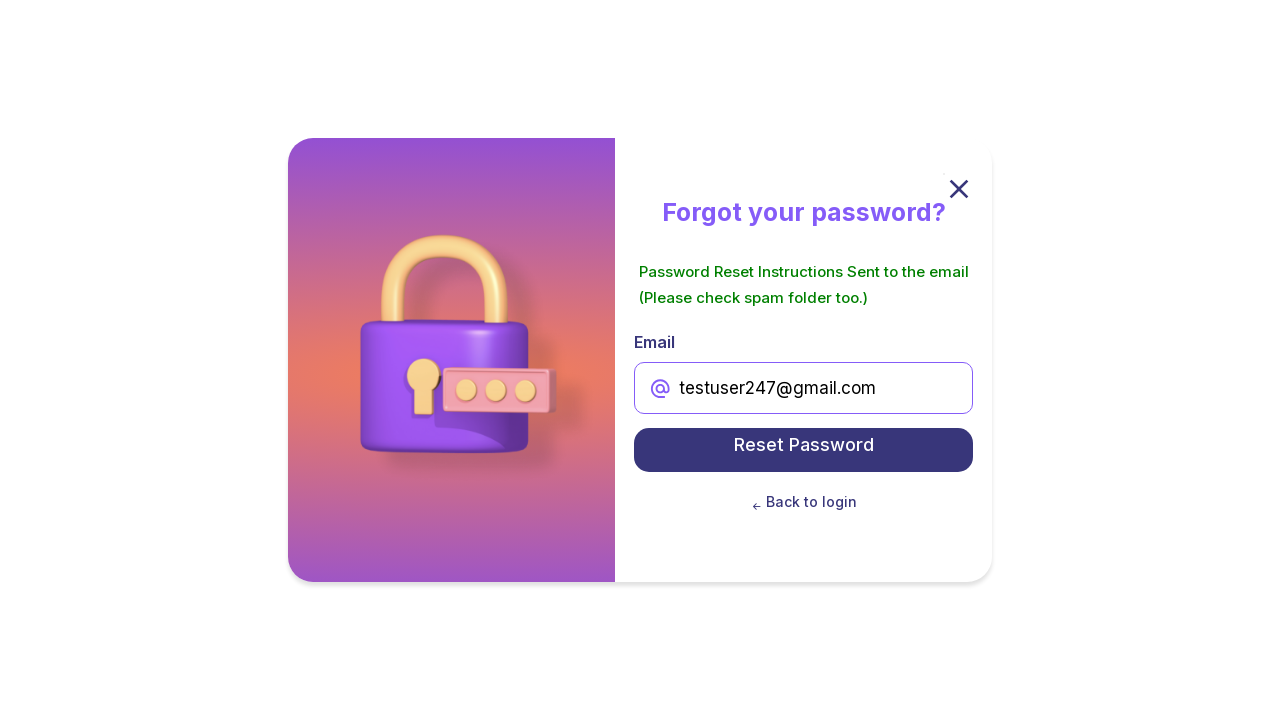

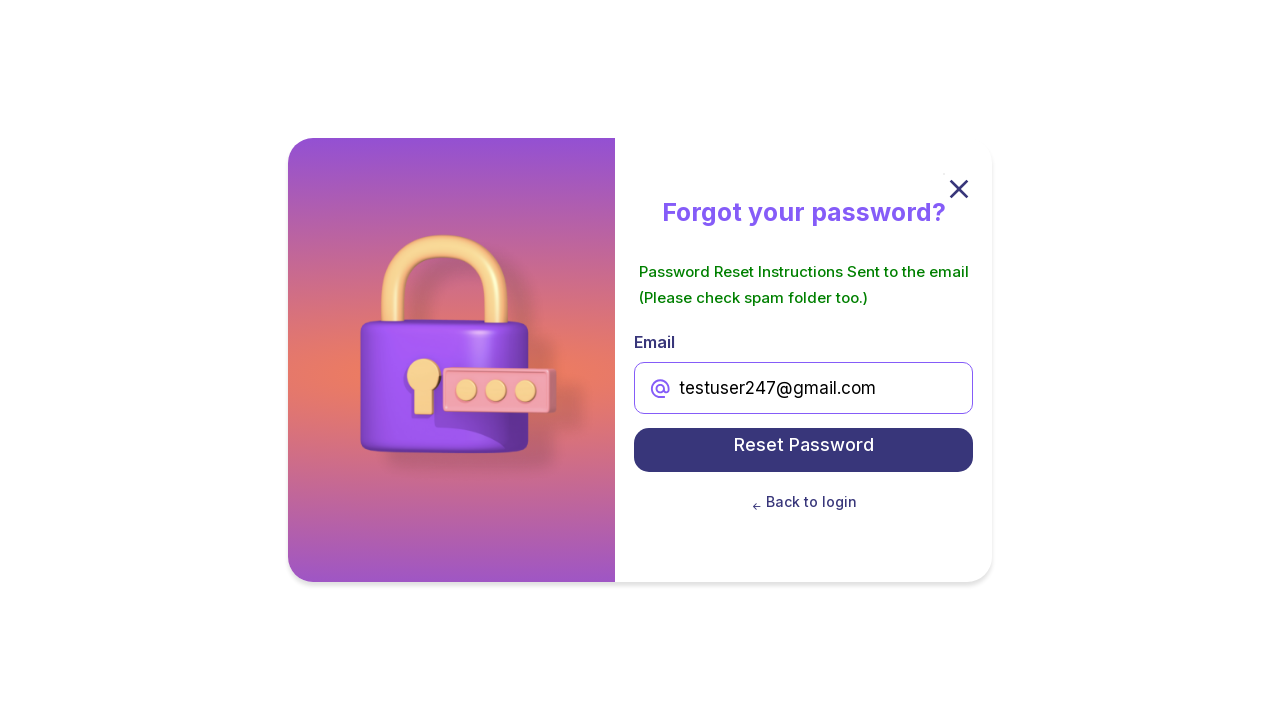